Tests jQuery UI datepicker functionality by opening the datepicker, navigating to the next month, and selecting the 22nd day of that month within an iframe.

Starting URL: http://jqueryui.com/datepicker/

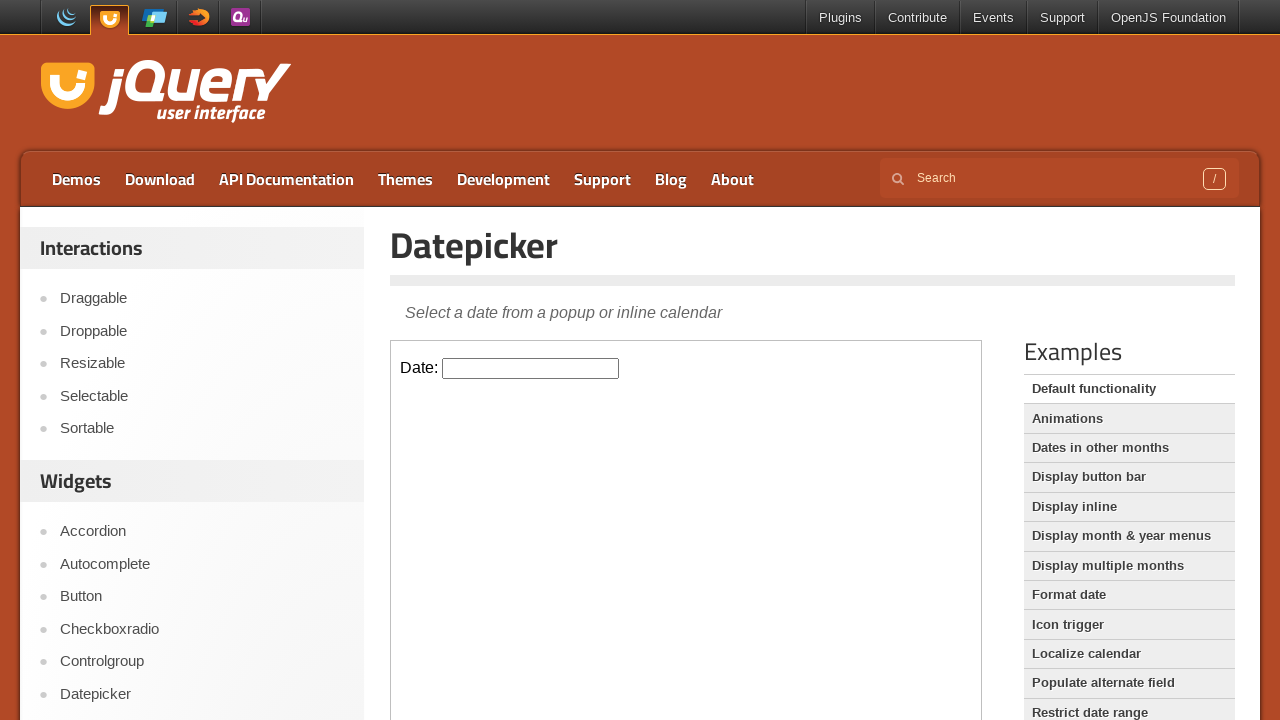

Located the demo iframe for jQuery UI datepicker
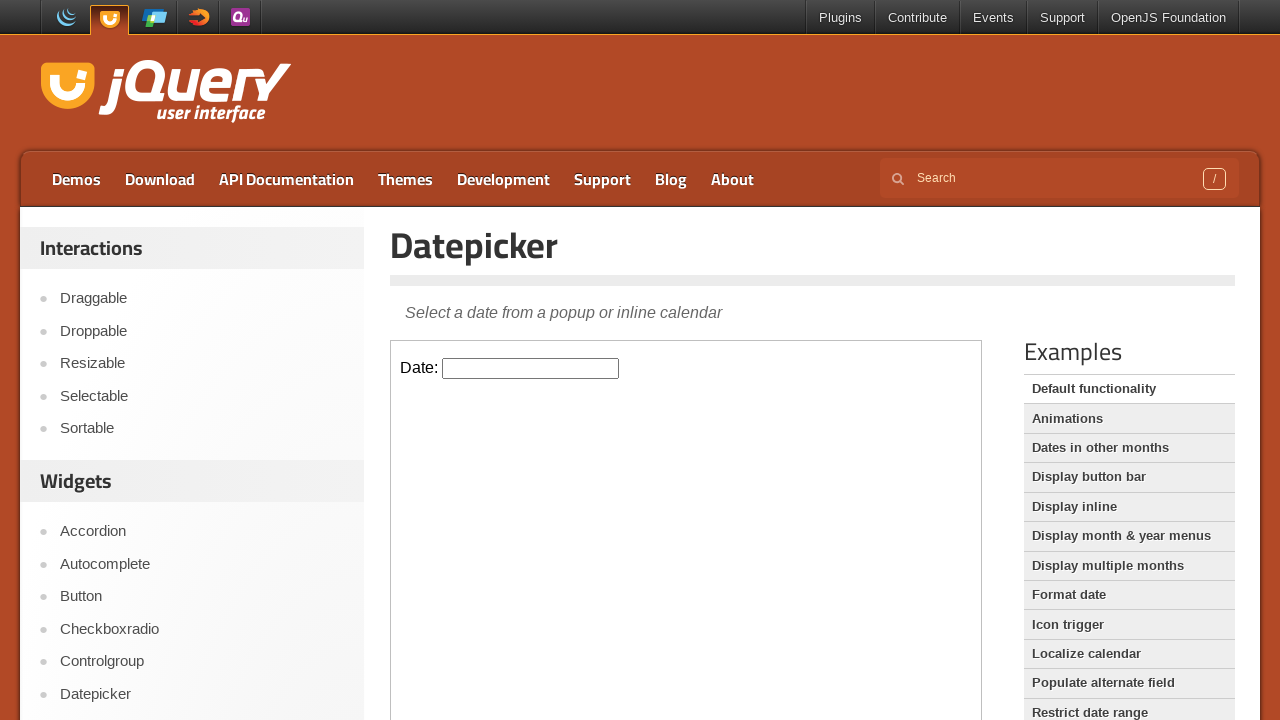

Clicked on the datepicker input to open the calendar at (531, 368) on iframe.demo-frame >> internal:control=enter-frame >> #datepicker
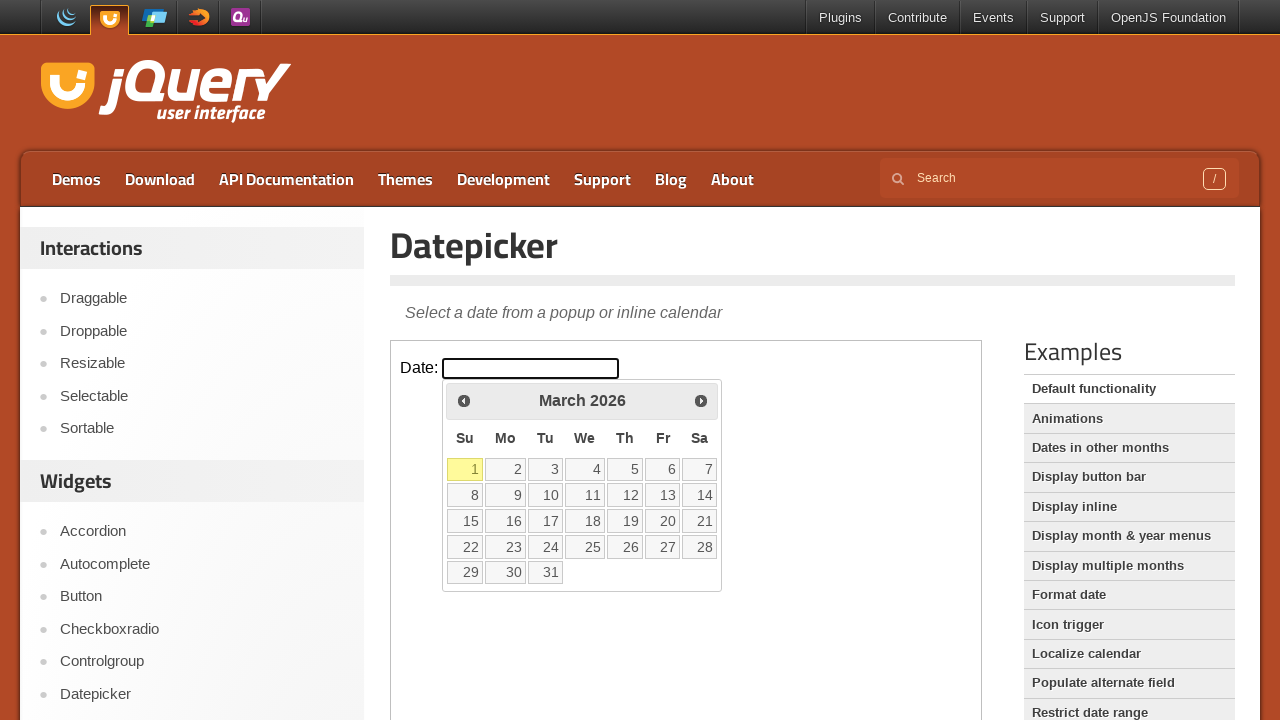

Clicked the next month button to navigate to the following month at (701, 400) on iframe.demo-frame >> internal:control=enter-frame >> span.ui-icon.ui-icon-circle
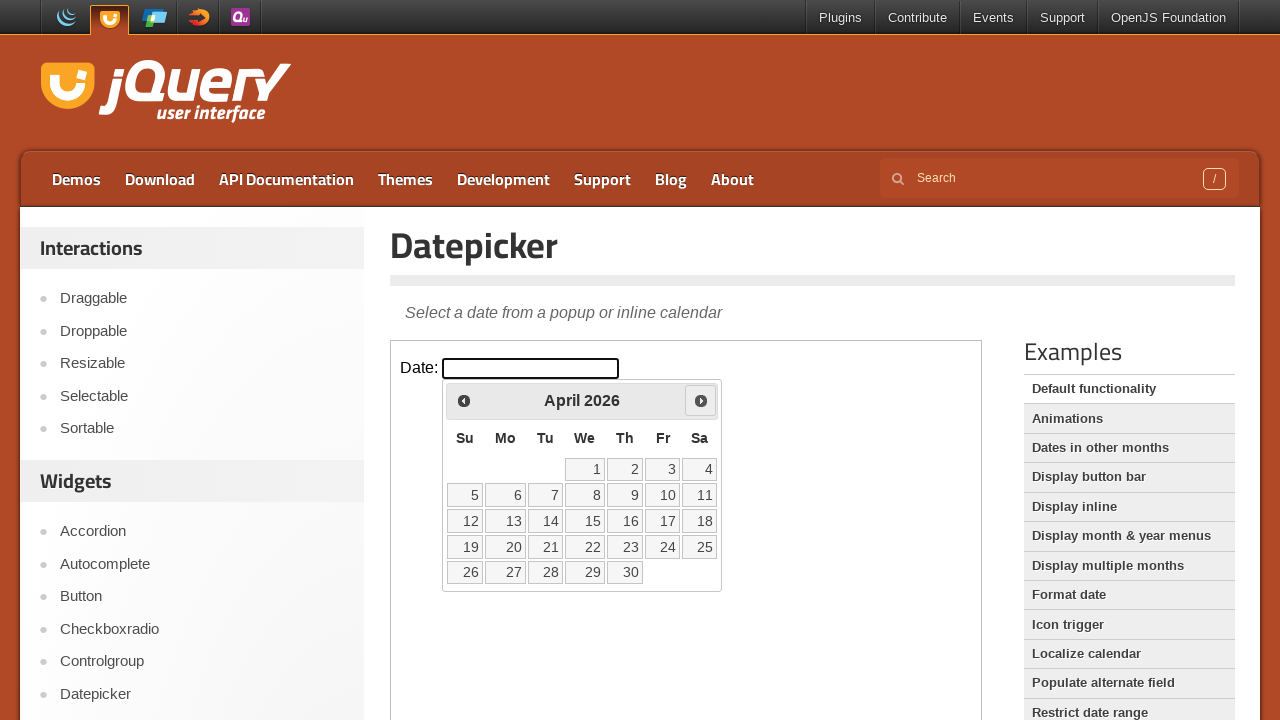

Selected the 22nd day of the month from the calendar at (585, 547) on iframe.demo-frame >> internal:control=enter-frame >> xpath=//td/a[text()='22']
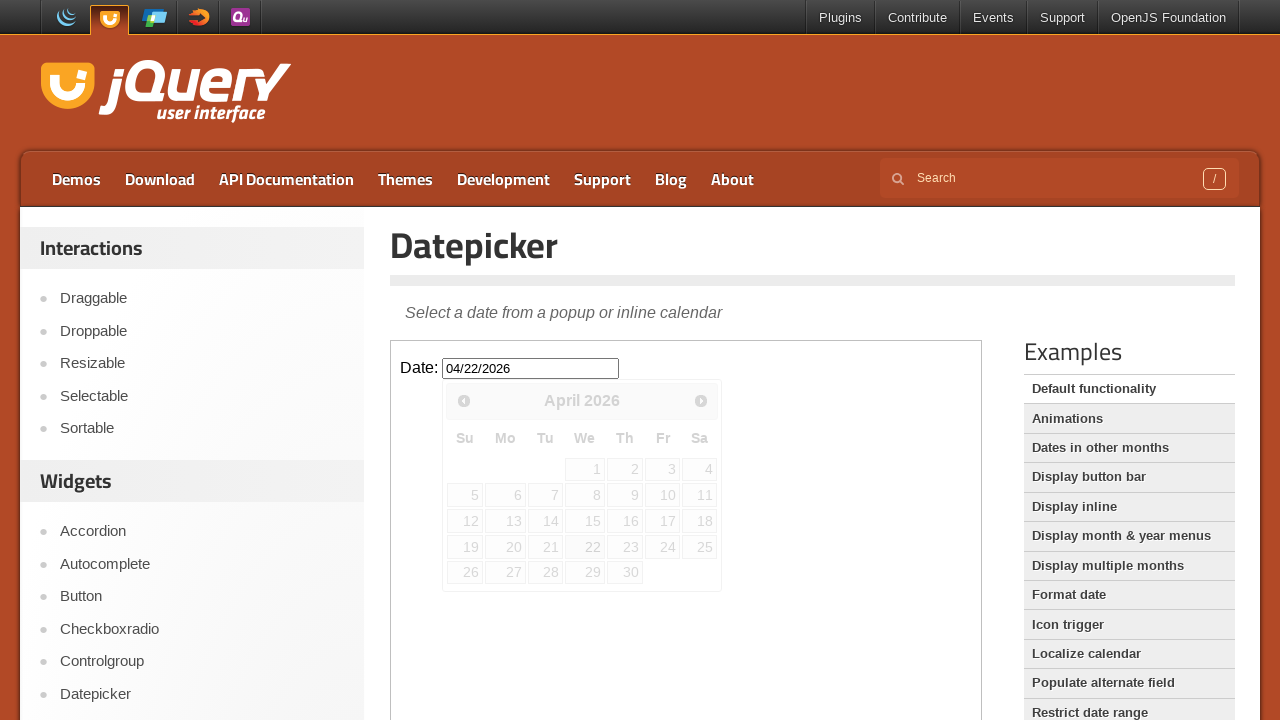

Waited for the date selection to complete
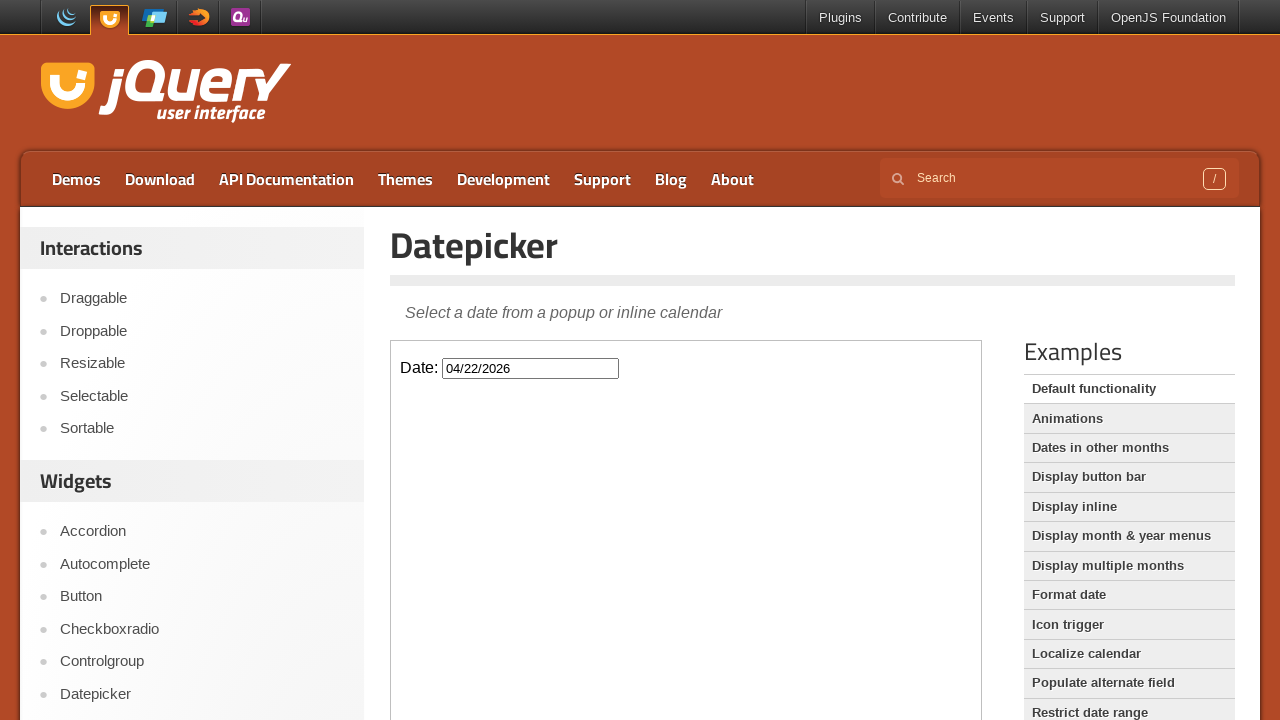

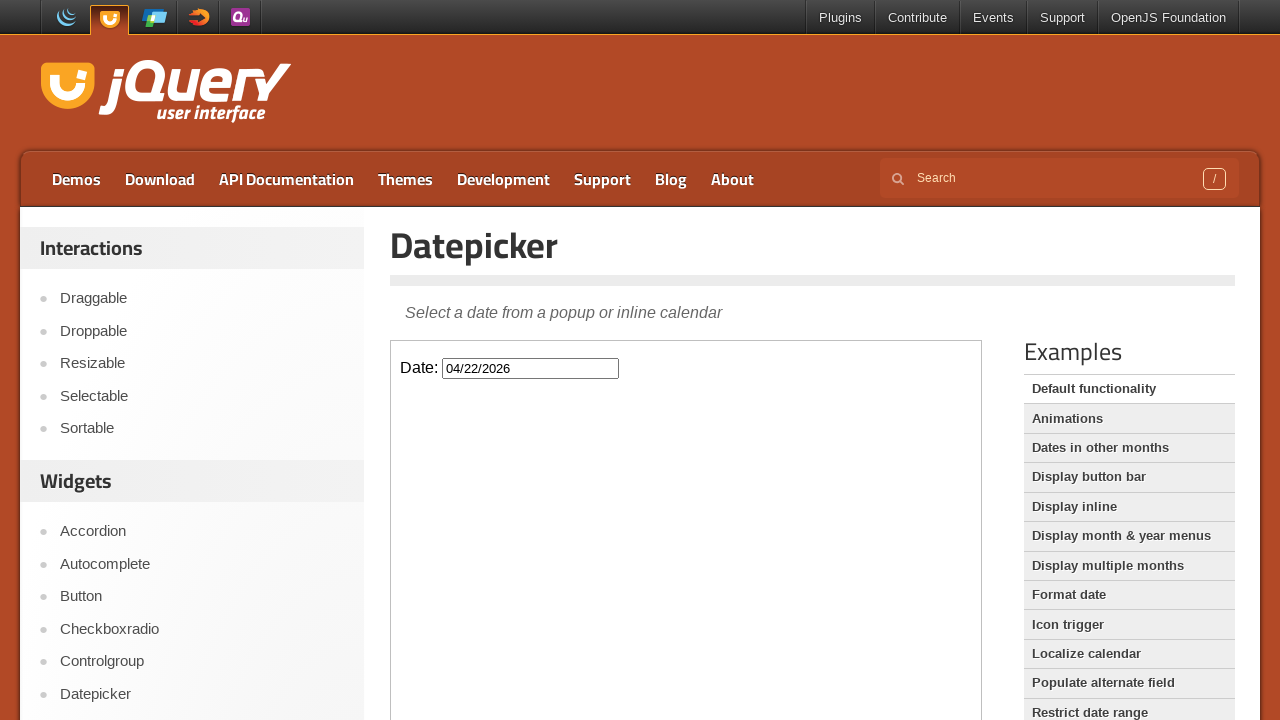